Fills out a text box form on DemoQA website with name, email, and address fields, then submits the form

Starting URL: https://demoqa.com/text-box

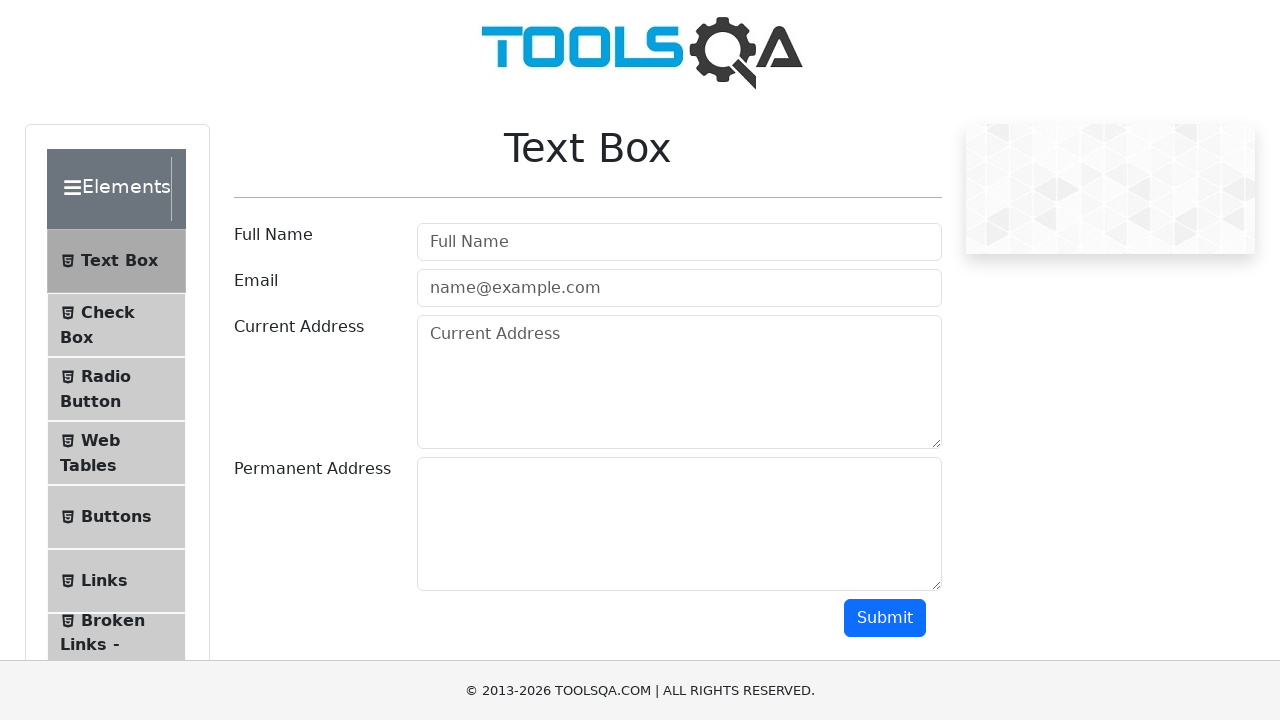

Filled full name field with 'Vasya' on #userName
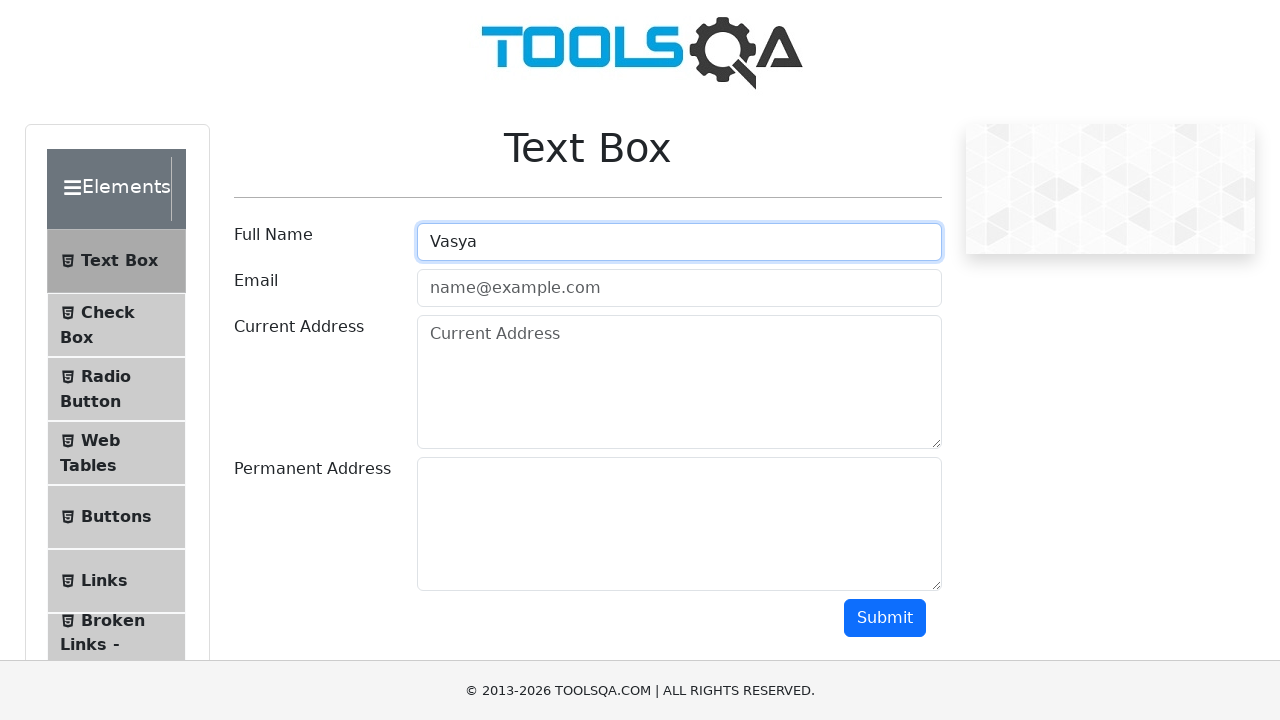

Typed 'Pupkin' into name field on #userName
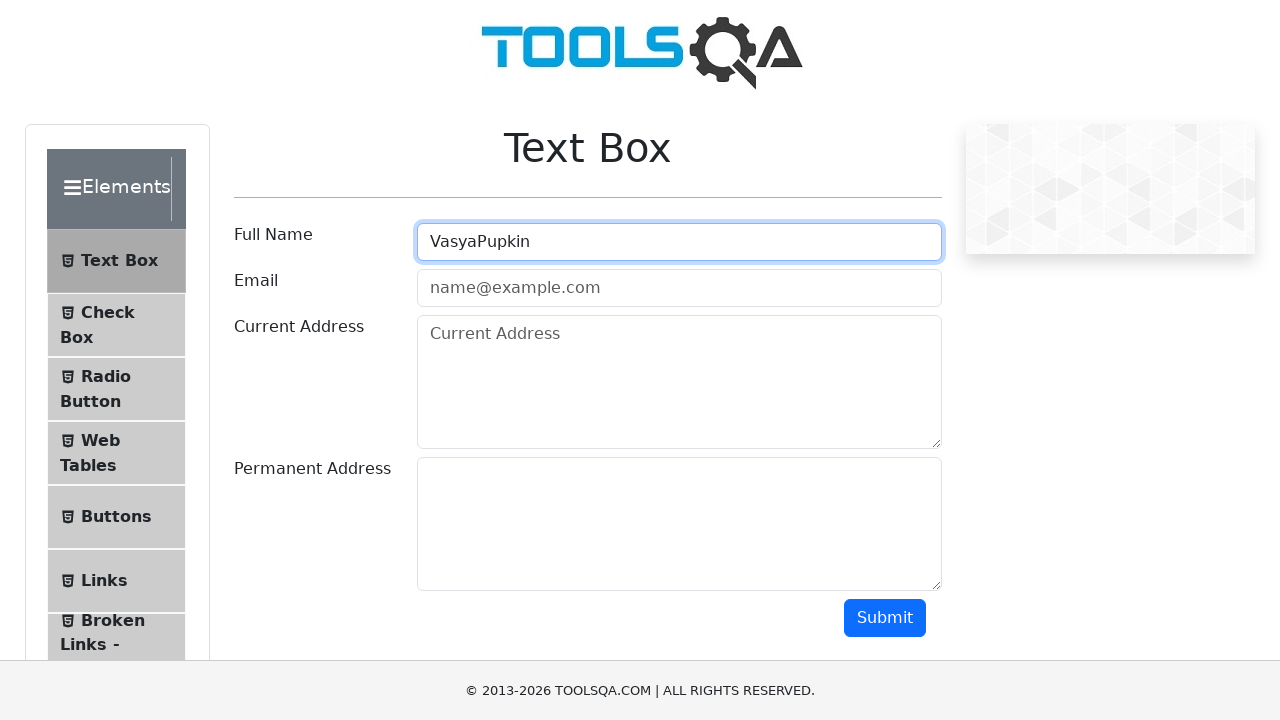

Cleared the full name field on #userName
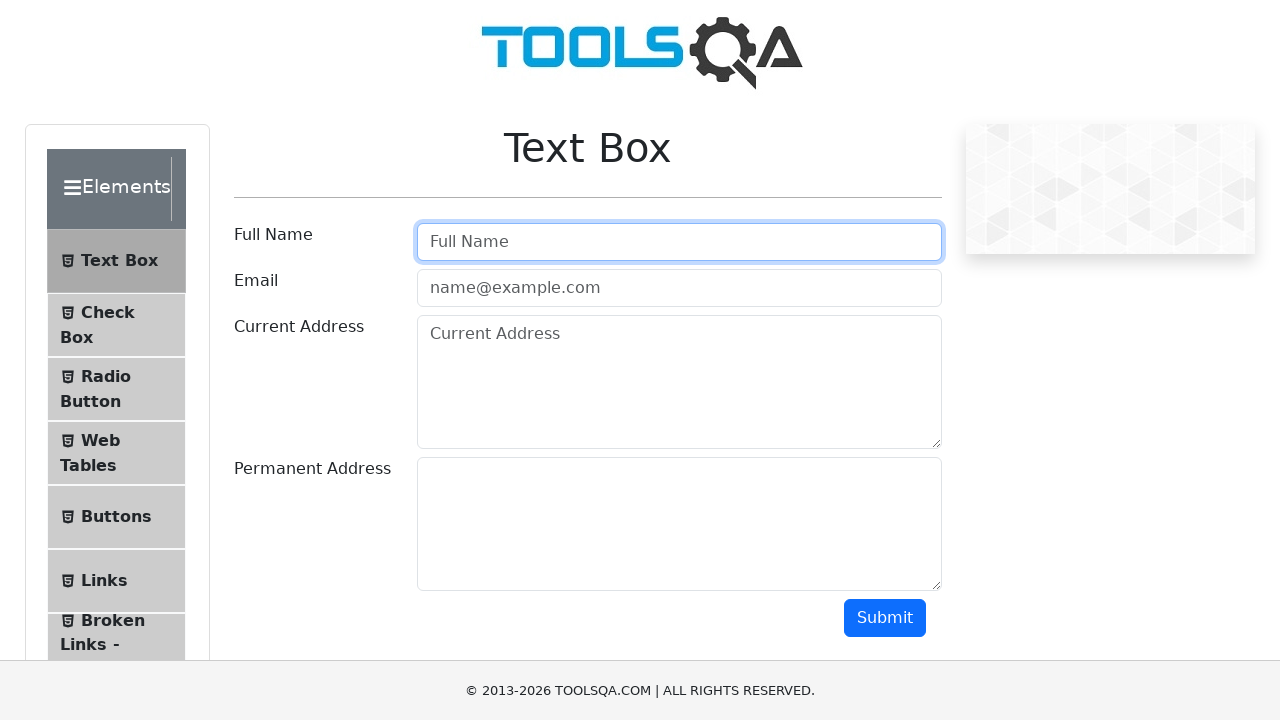

Filled full name field with 'Petya' on #userName
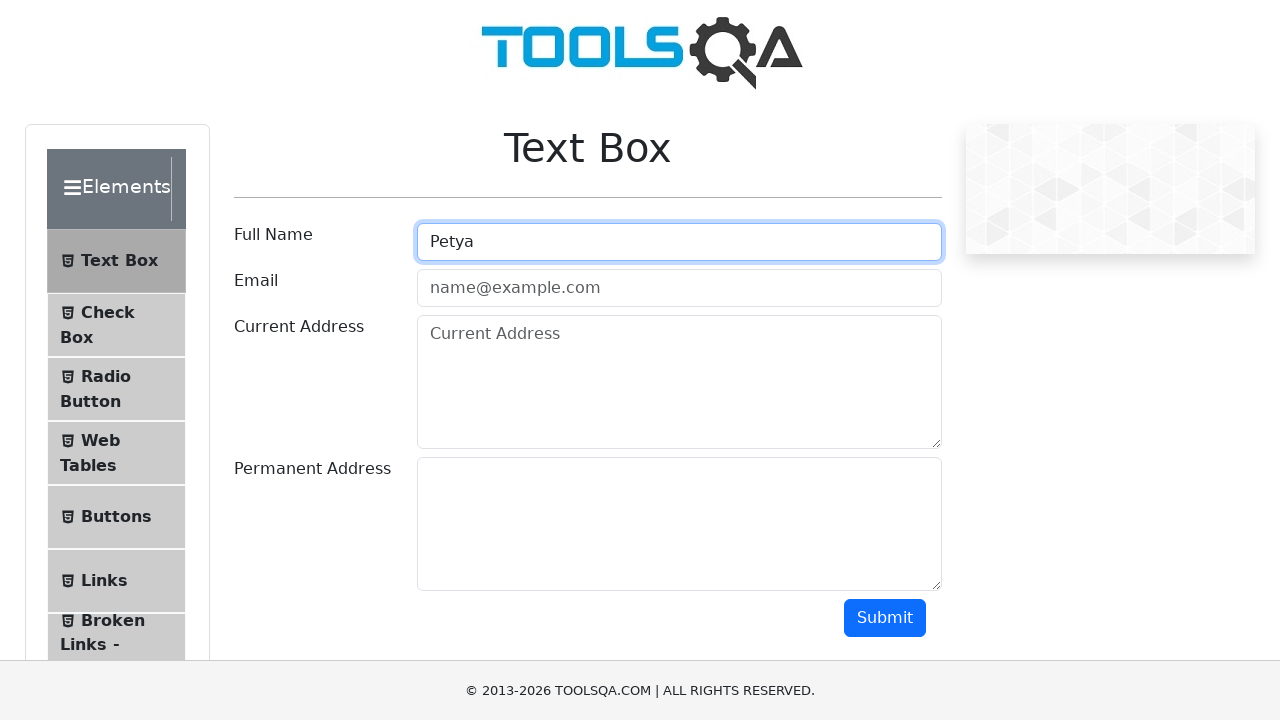

Filled email field with 'pupkin@mail.com' on [placeholder="name@example.com"]
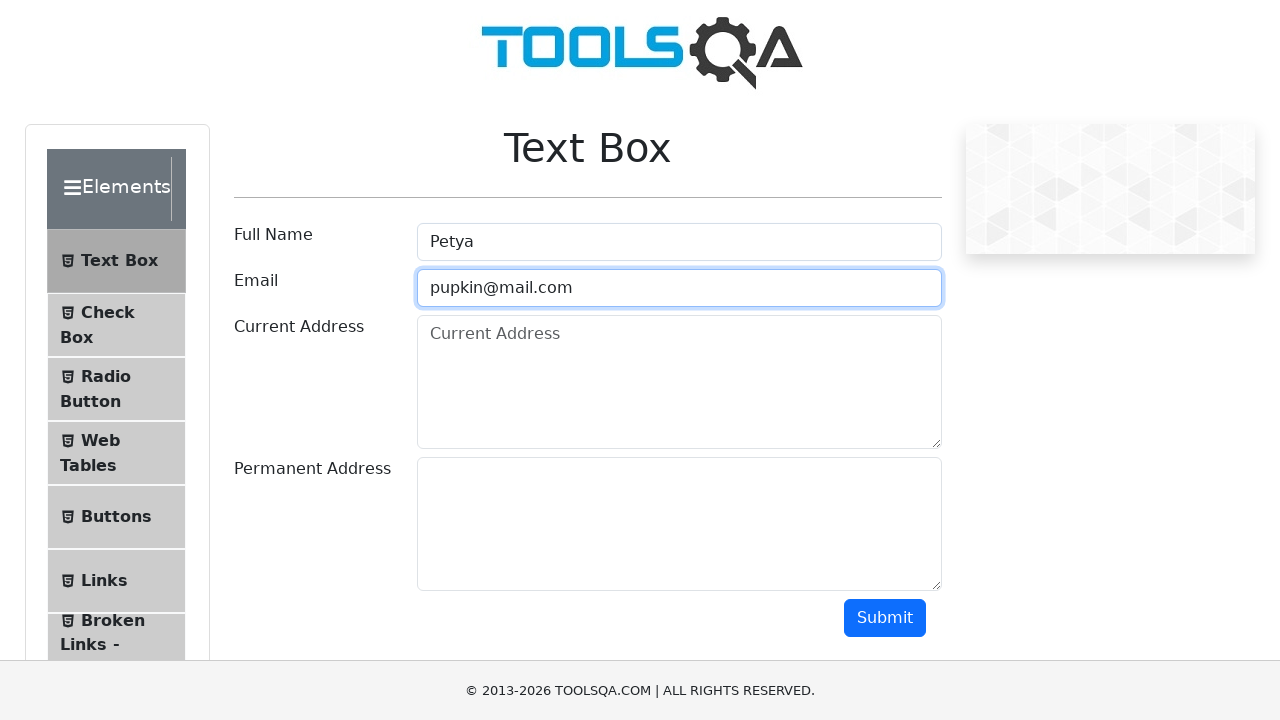

Filled current address field with 'My curr addr in Ukraine' on textarea#currentAddress
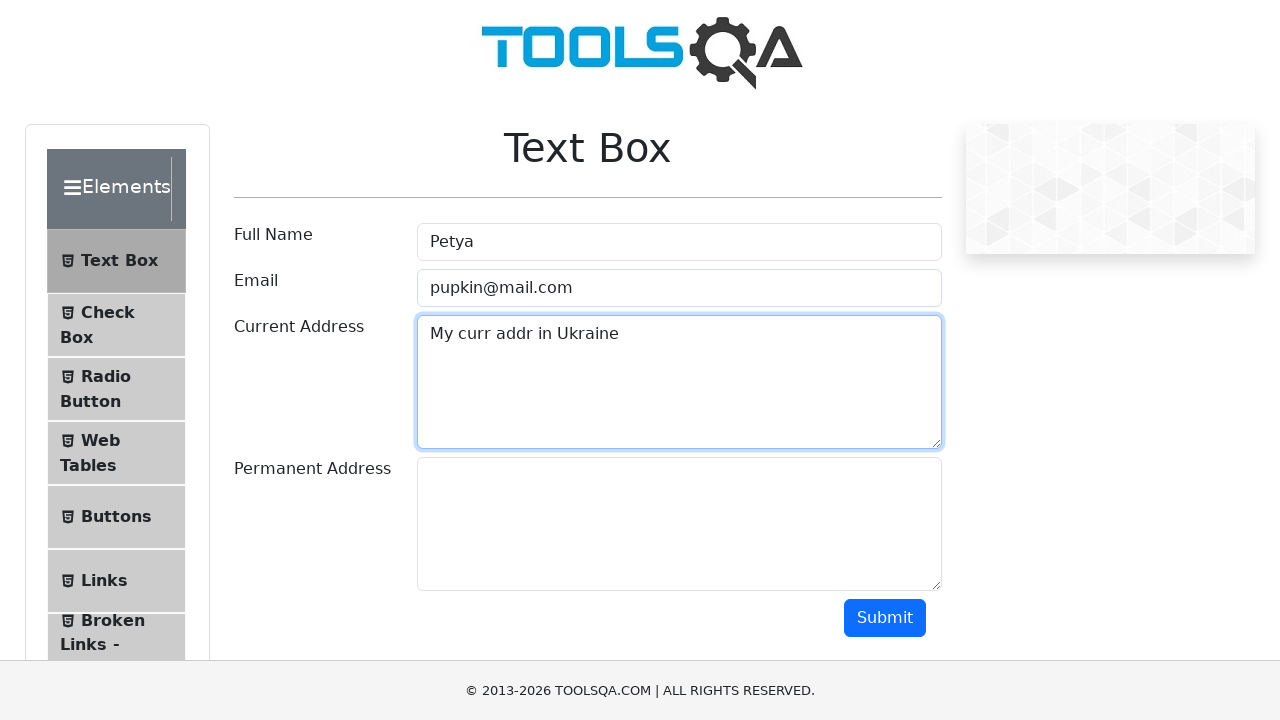

Filled permanent address field with 'My perm addr also in Ukraine' on textarea[id*="permanentA"]
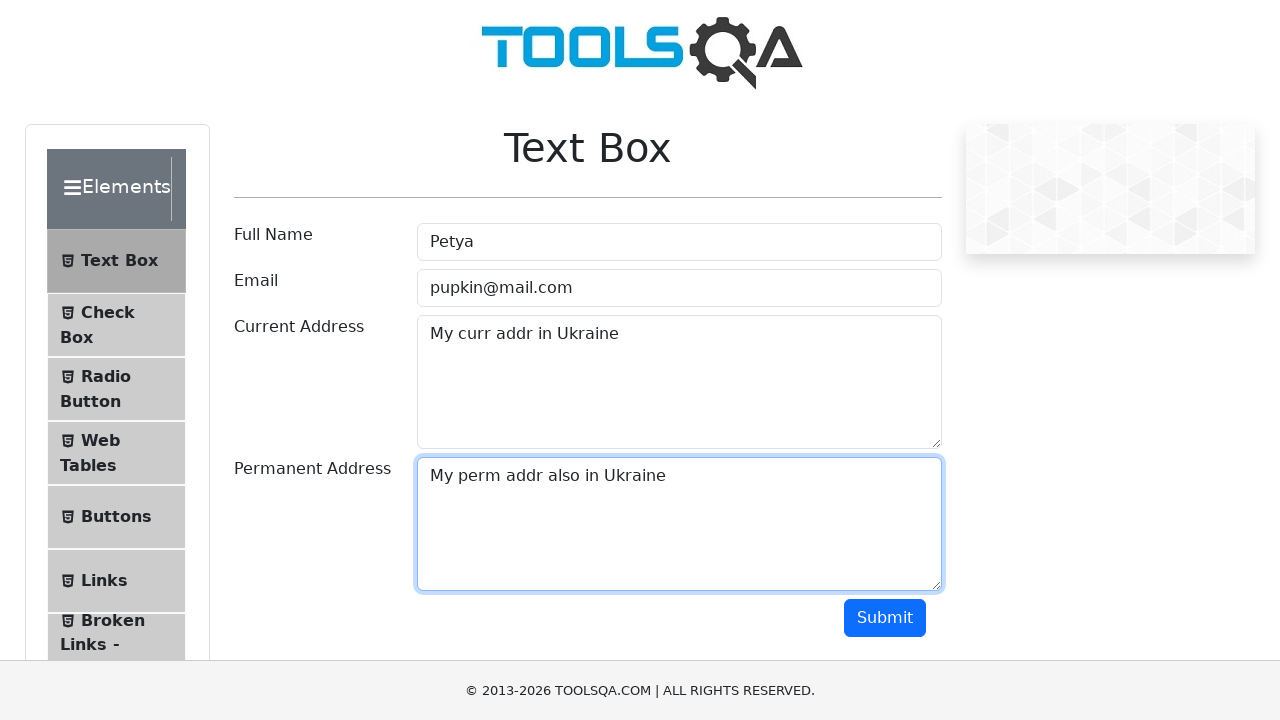

Clicked submit button to submit the form at (885, 618) on button:has-text("Sub")
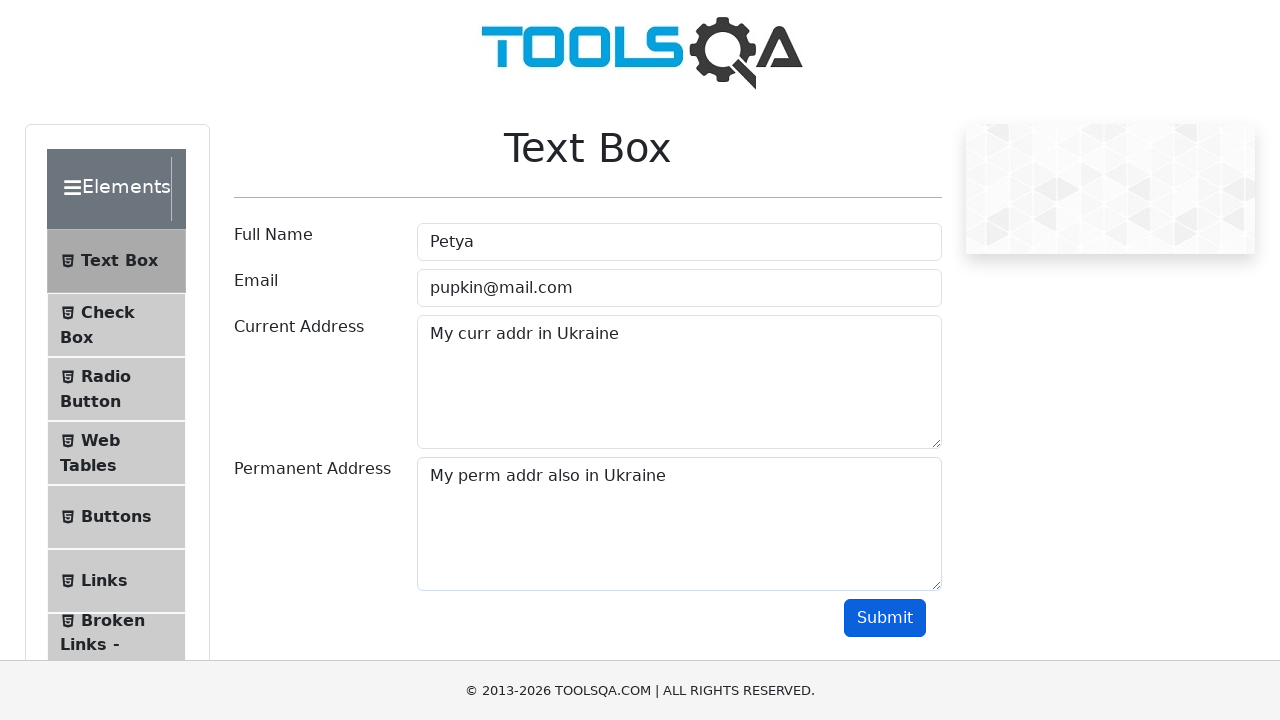

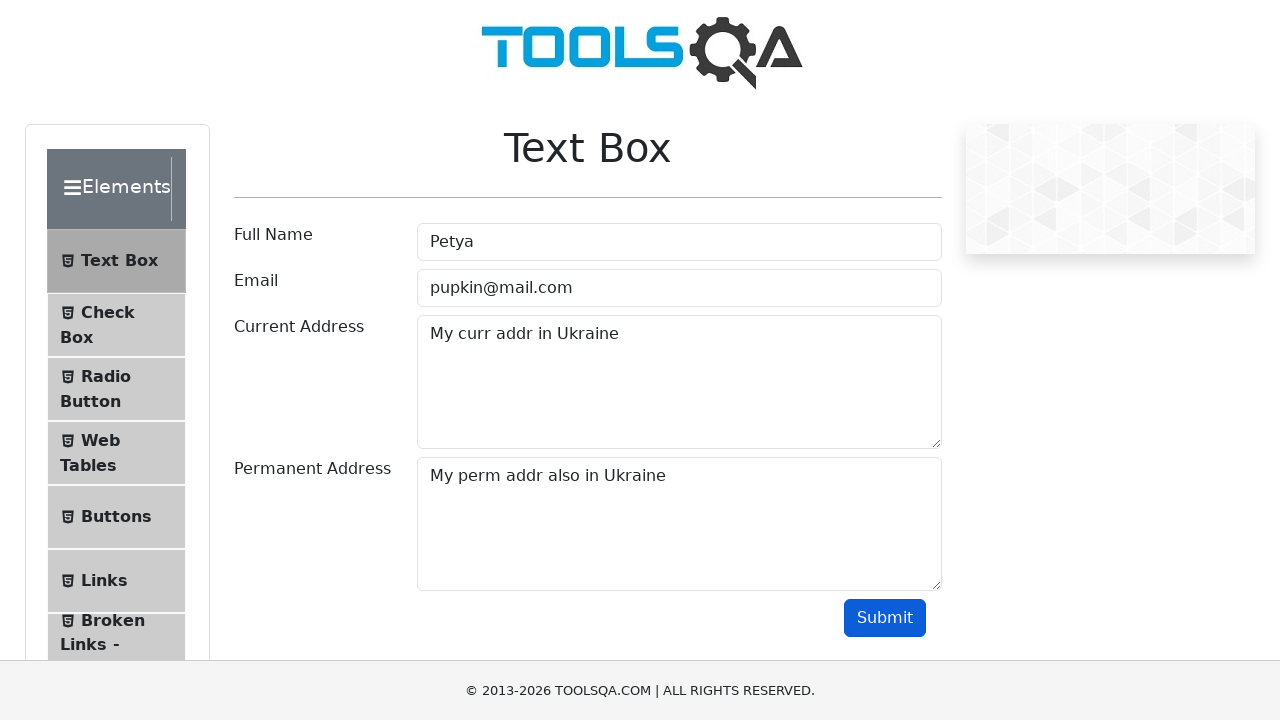